Navigates to ASRock's motherboard product listing page and verifies that the product list loads with clickable product links.

Starting URL: https://www.asrock.com/mb/index.us.asp#AllProduct

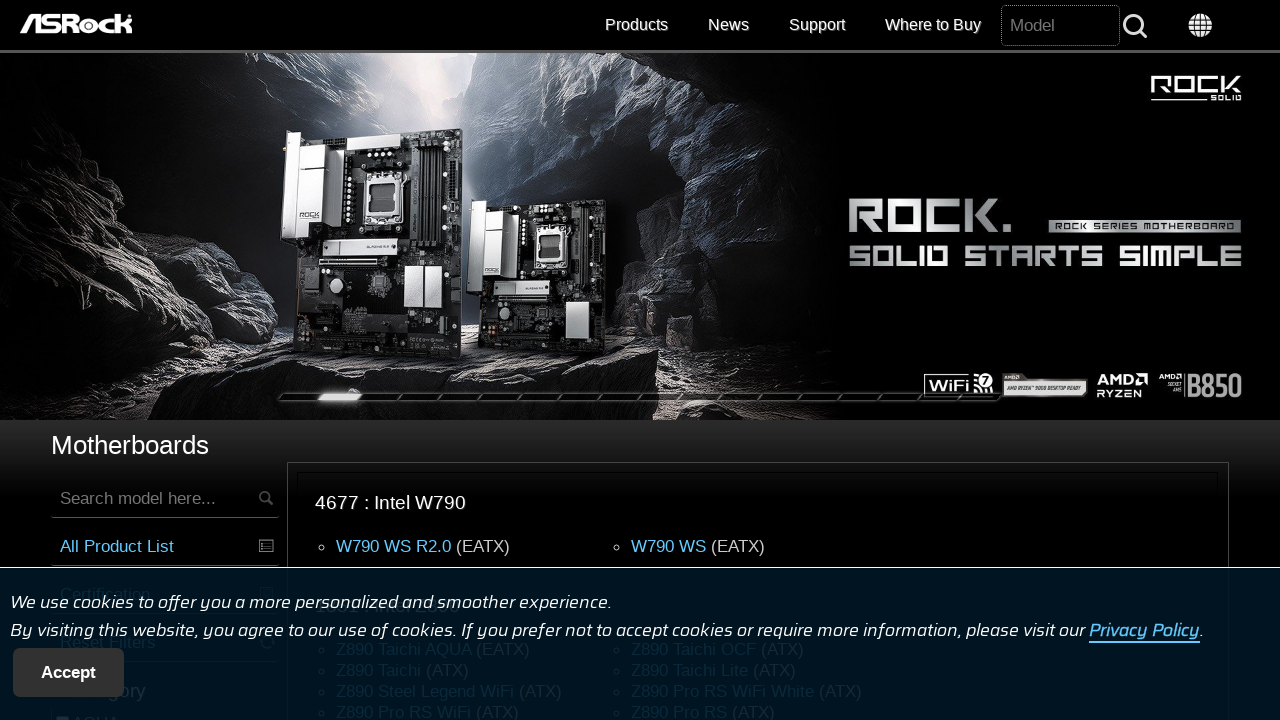

Waited for product list to load on motherboard page
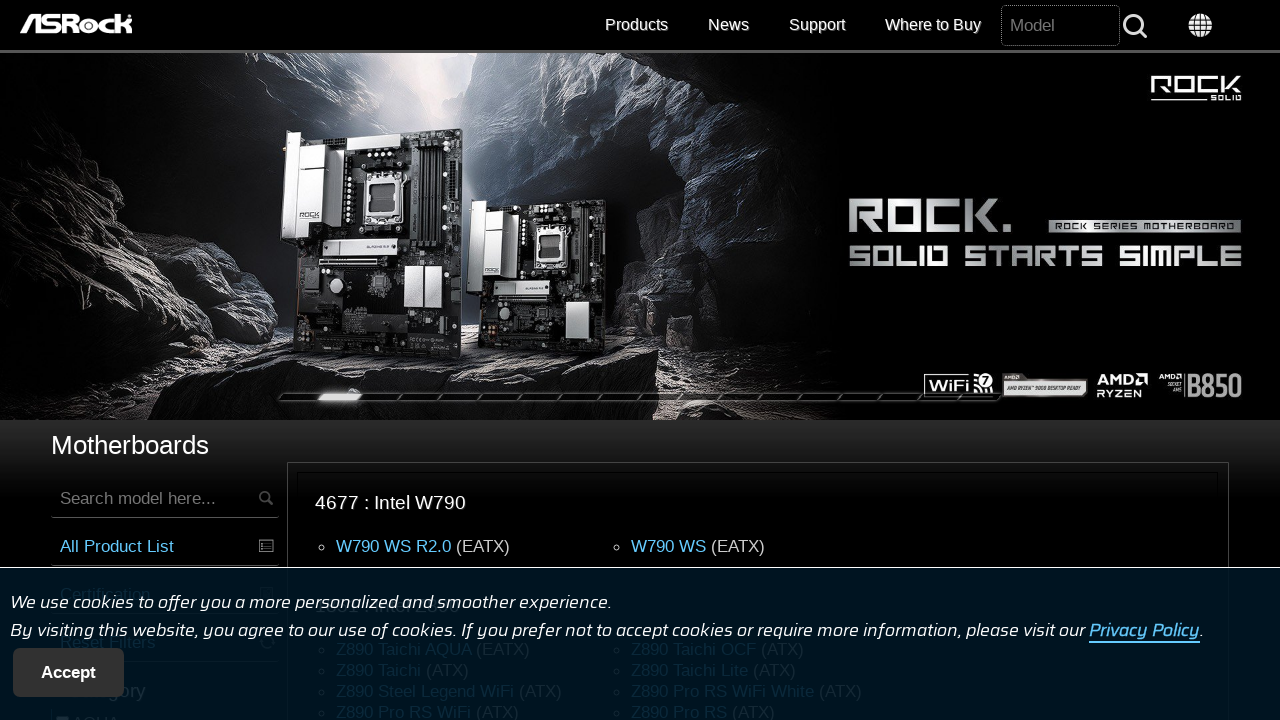

Located all product links in motherboard listing
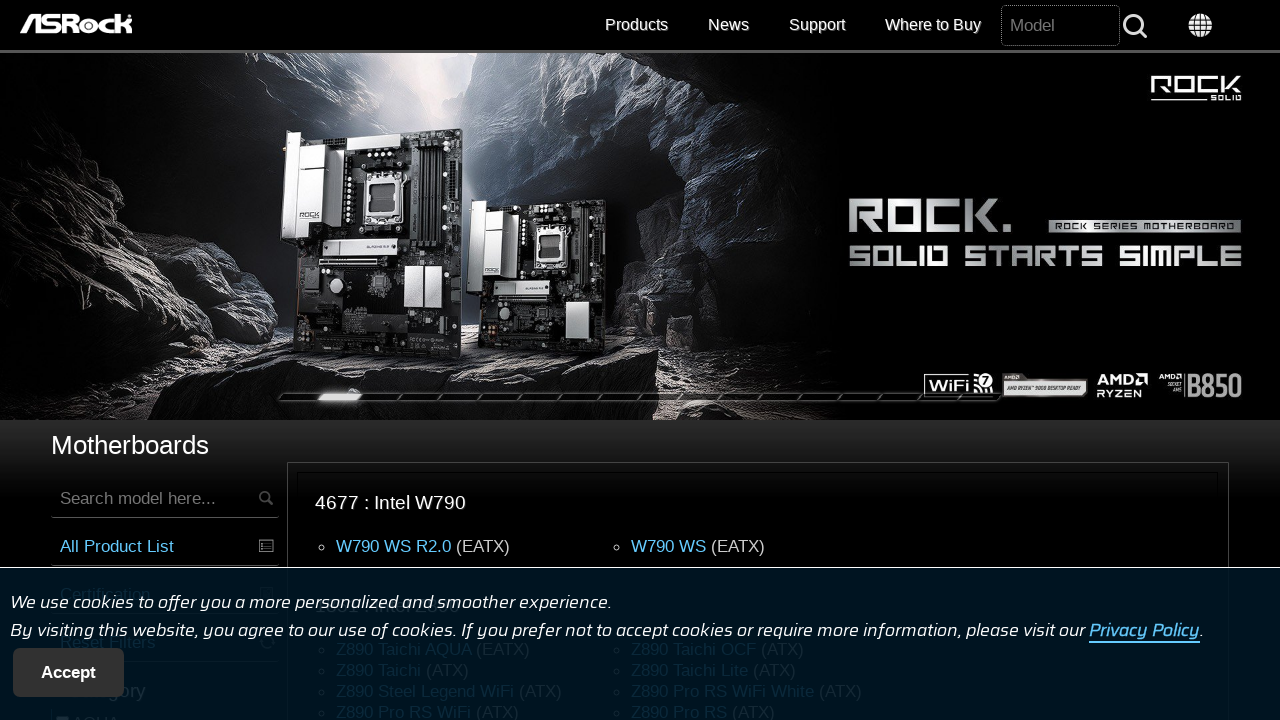

Verified that motherboard product list contains clickable links
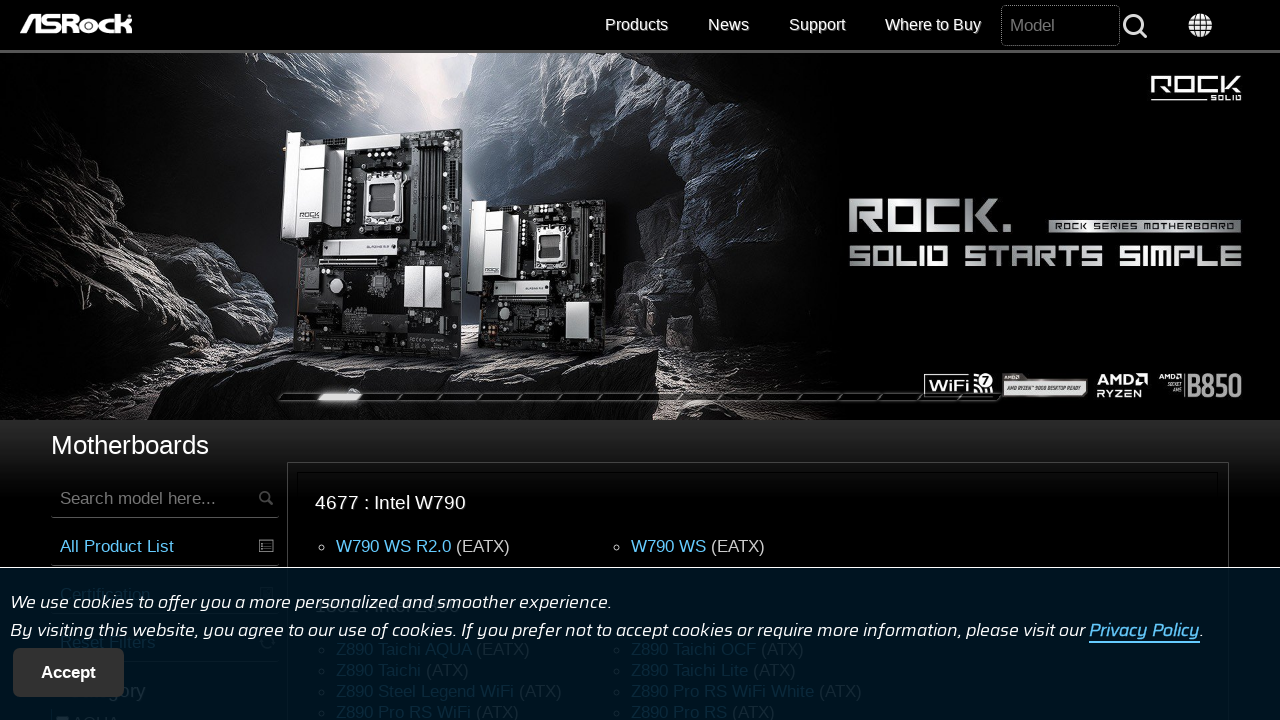

Navigated to ASRock nettop/mini PC product listing page
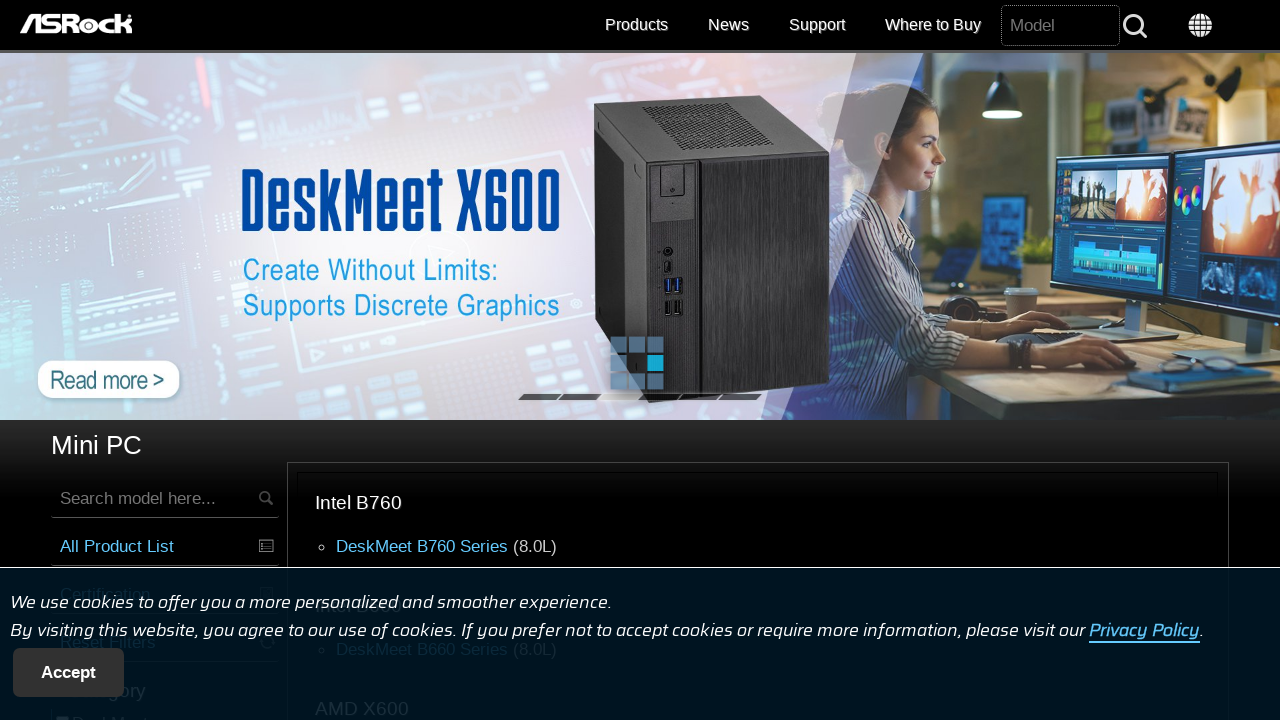

Waited for product list to load on nettop page
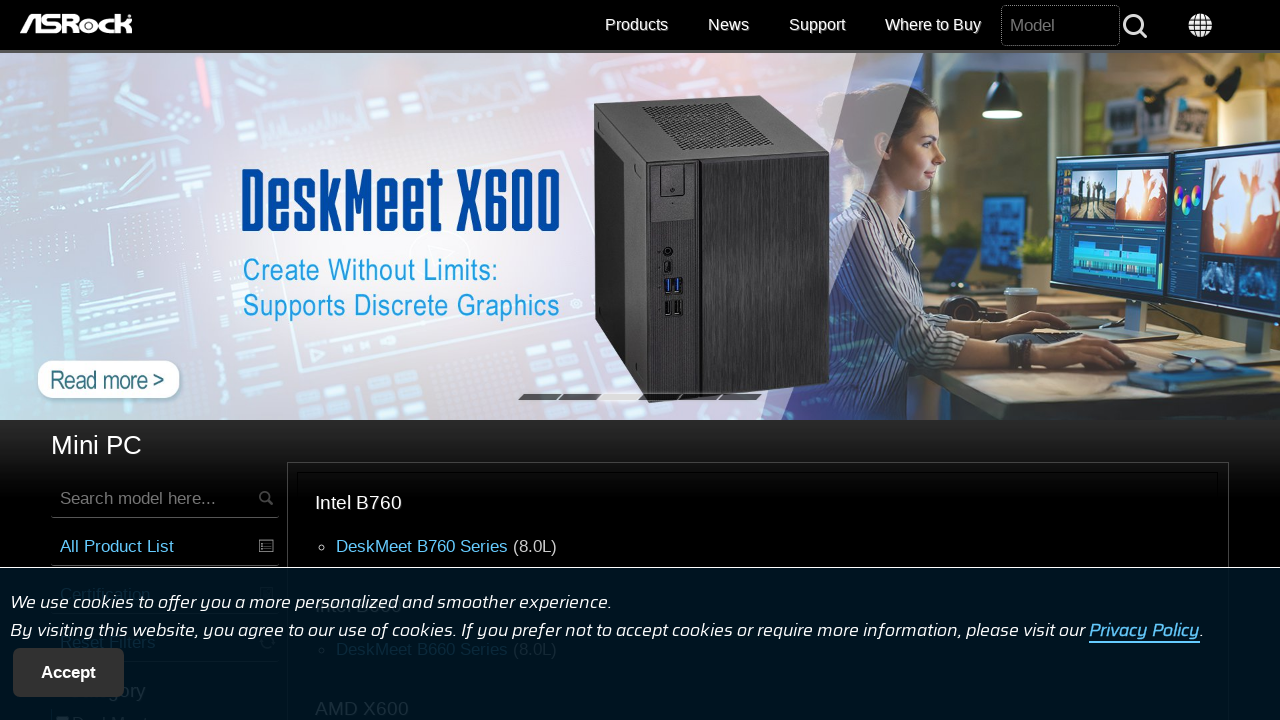

Located all product links in nettop listing
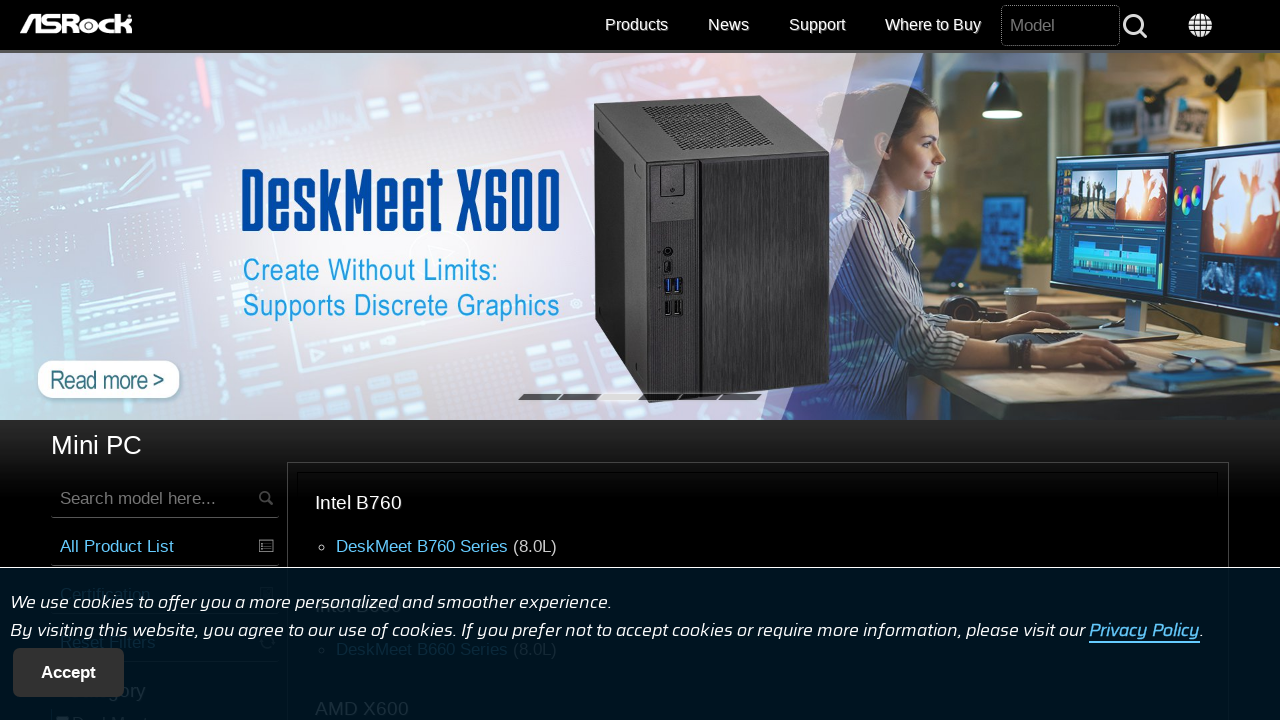

Verified that nettop product list contains clickable links
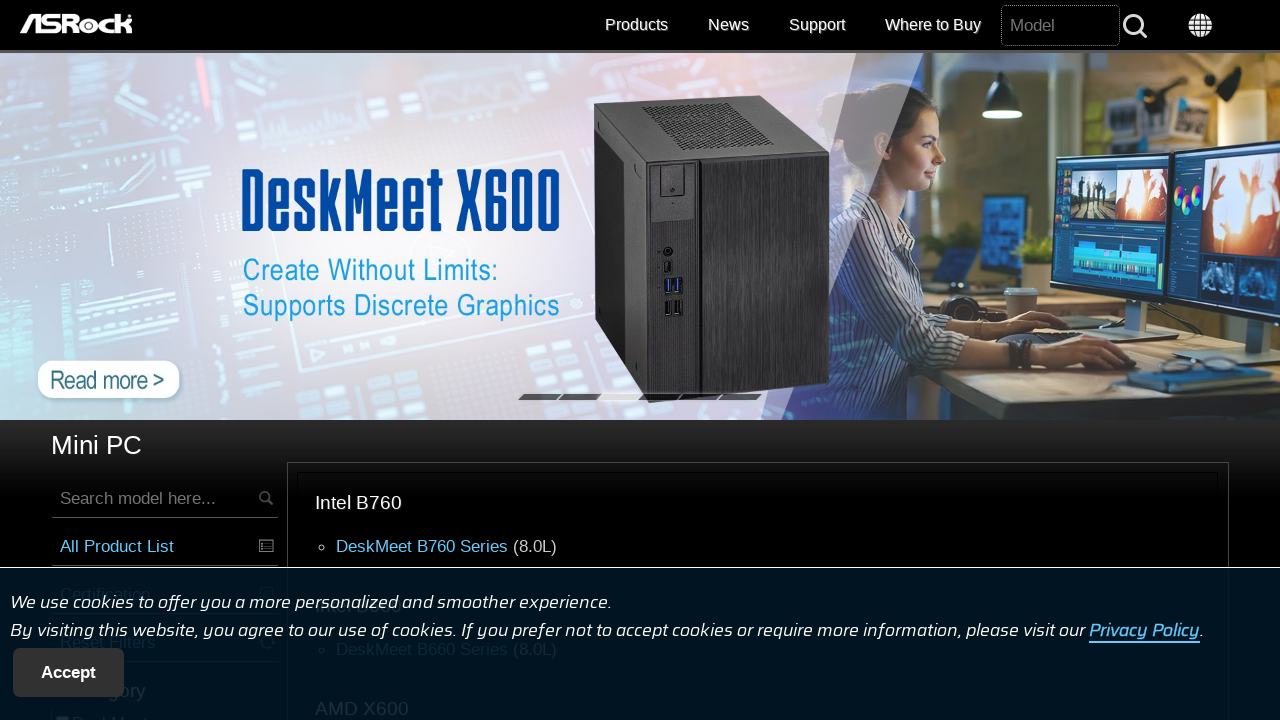

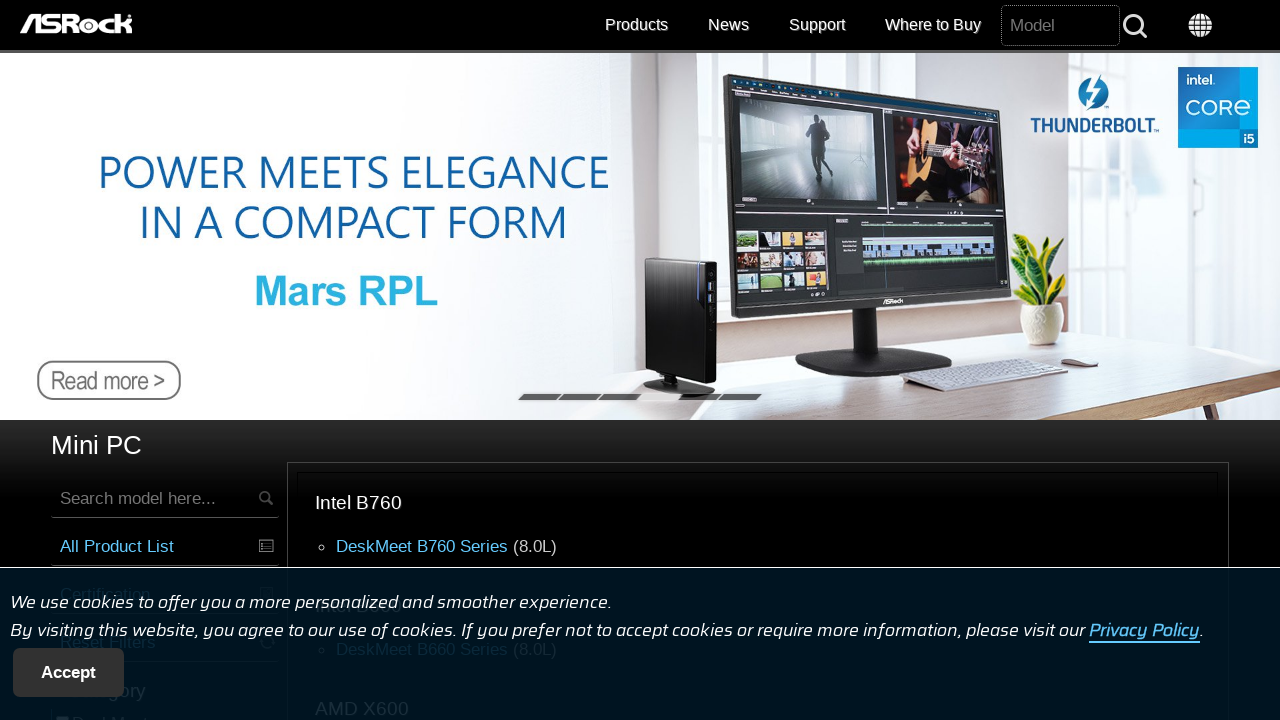